Tests scrolling functionality on a practice page by scrolling the viewport and then scrolling within a table element, and verifies that the sum of values in a table column matches the displayed total amount.

Starting URL: https://rahulshettyacademy.com/AutomationPractice/

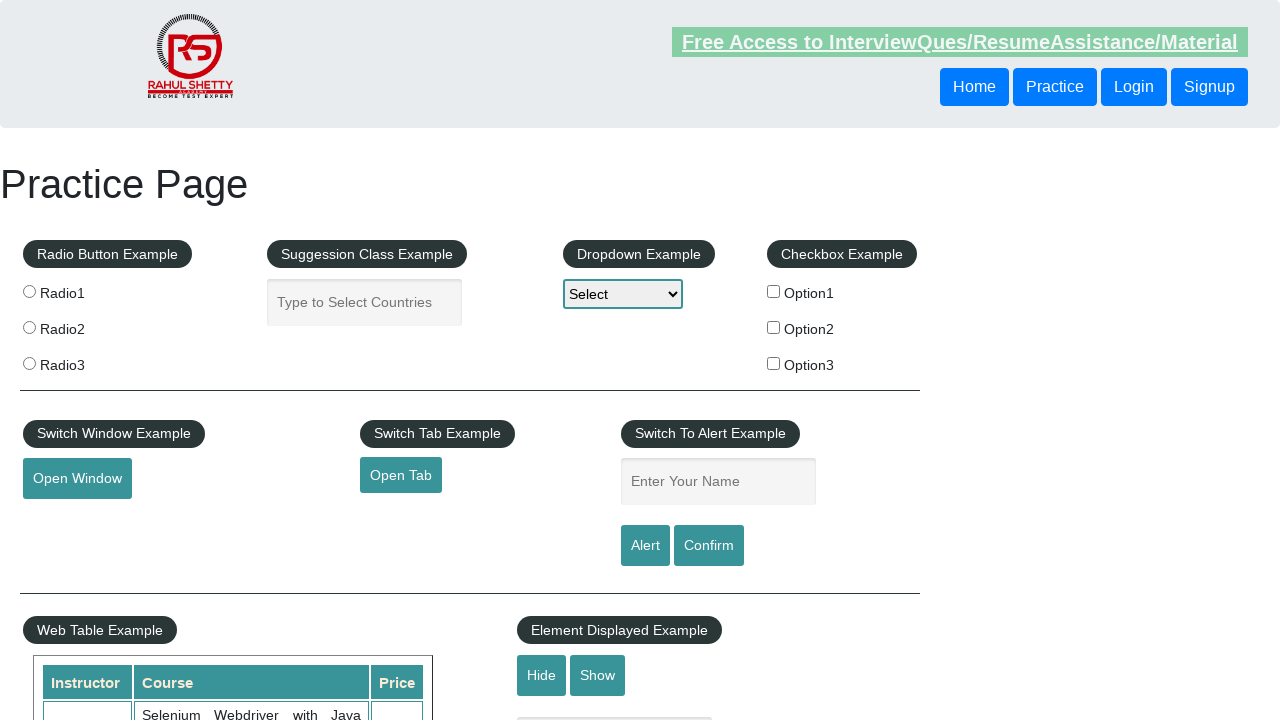

Scrolled viewport down by 550 pixels
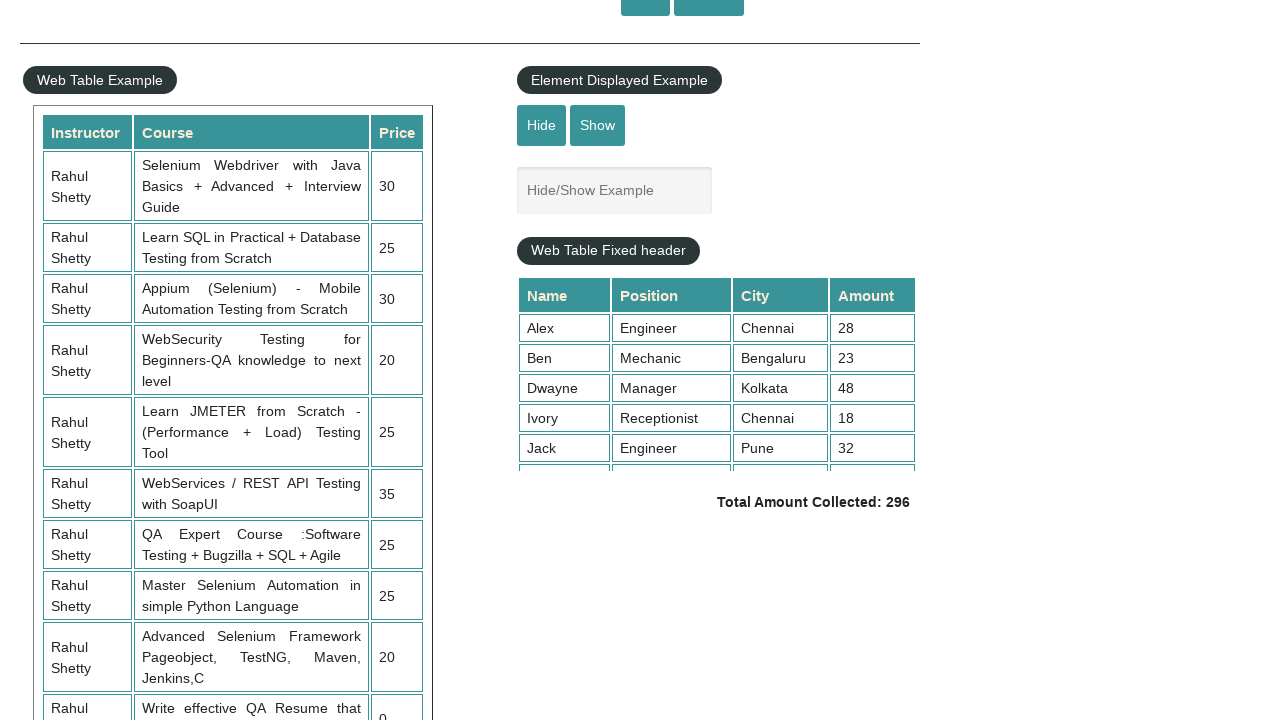

Waited 1000ms for scroll animation to complete
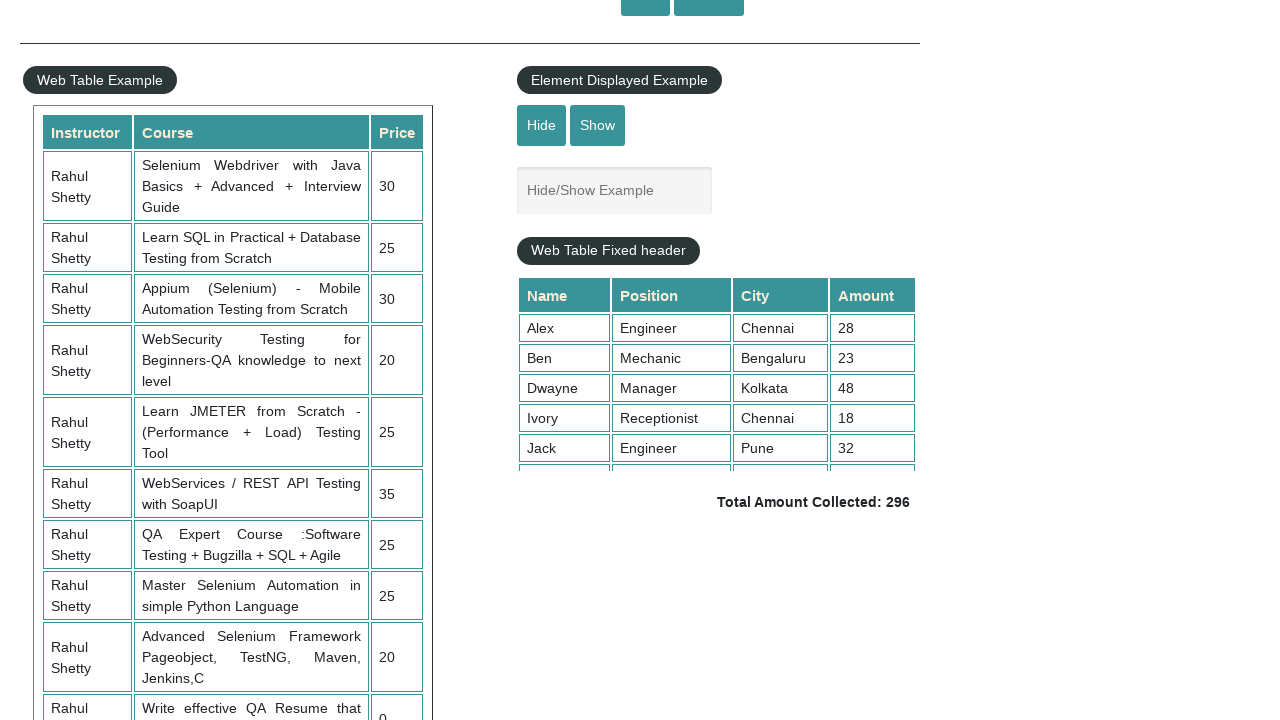

Scrolled table element to top position 5000px
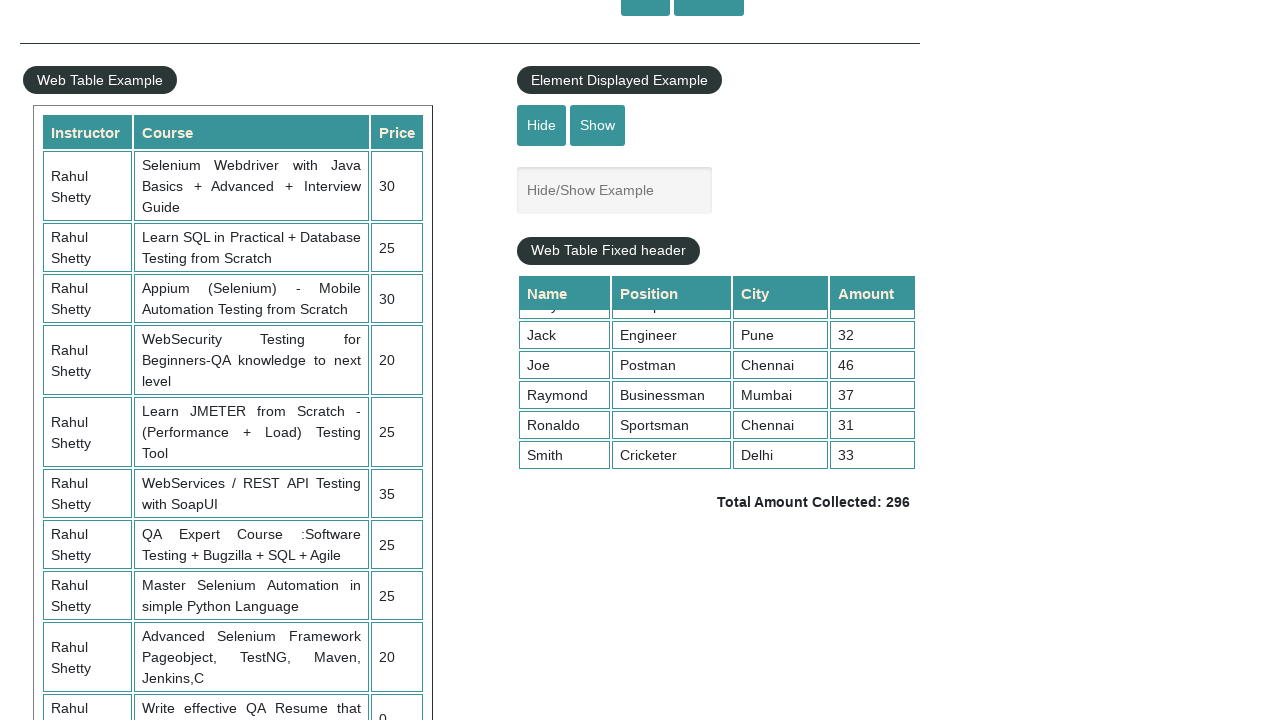

Table column 4 cells loaded and visible
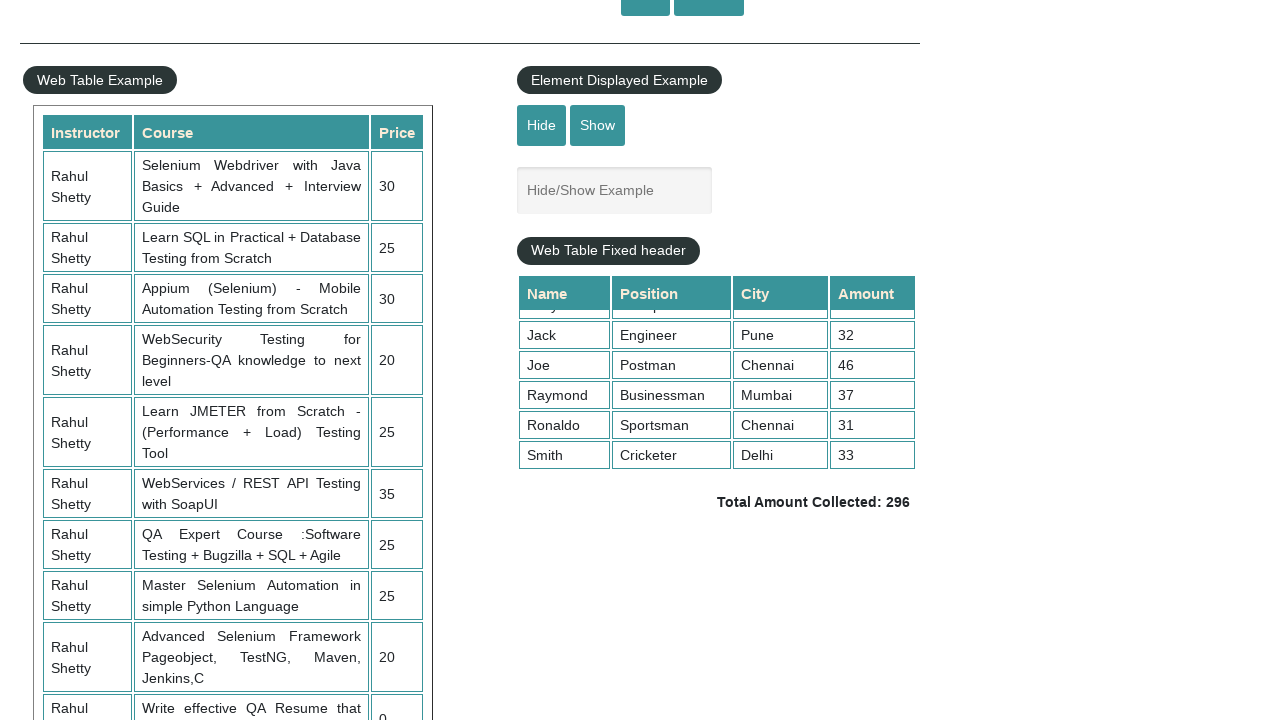

Retrieved all cells from table column 4
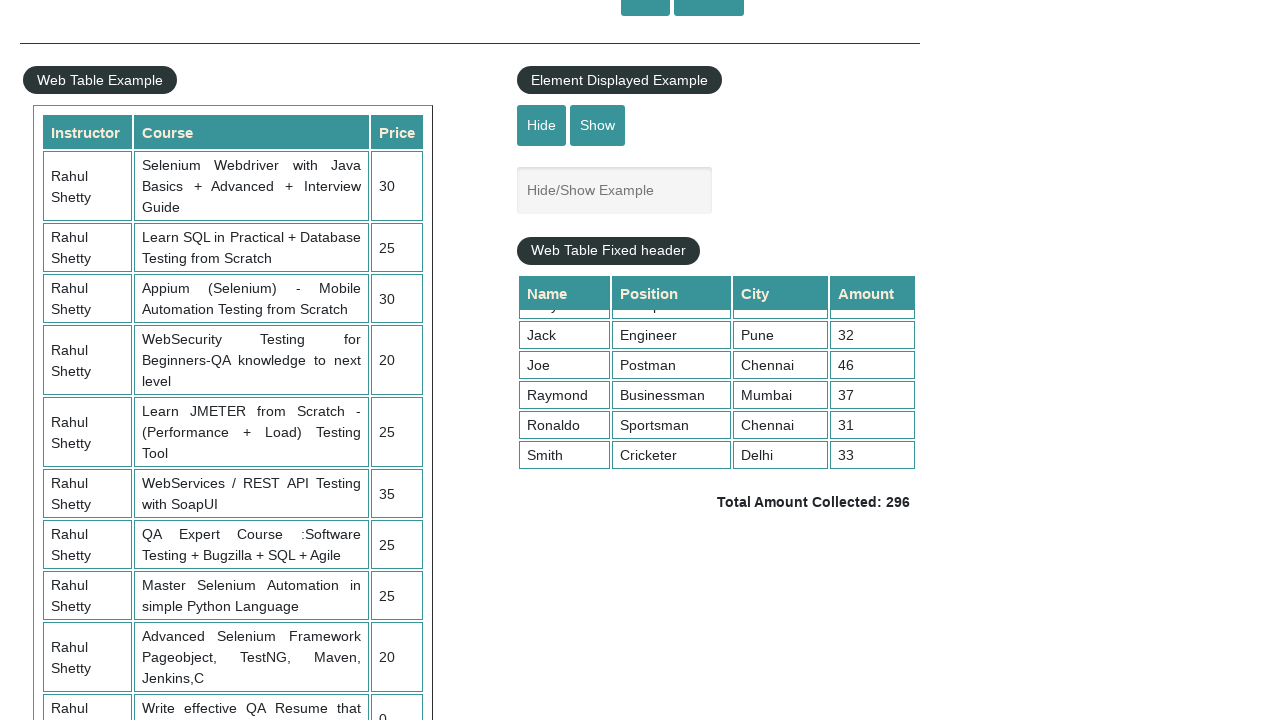

Calculated sum of all column 4 values: 296
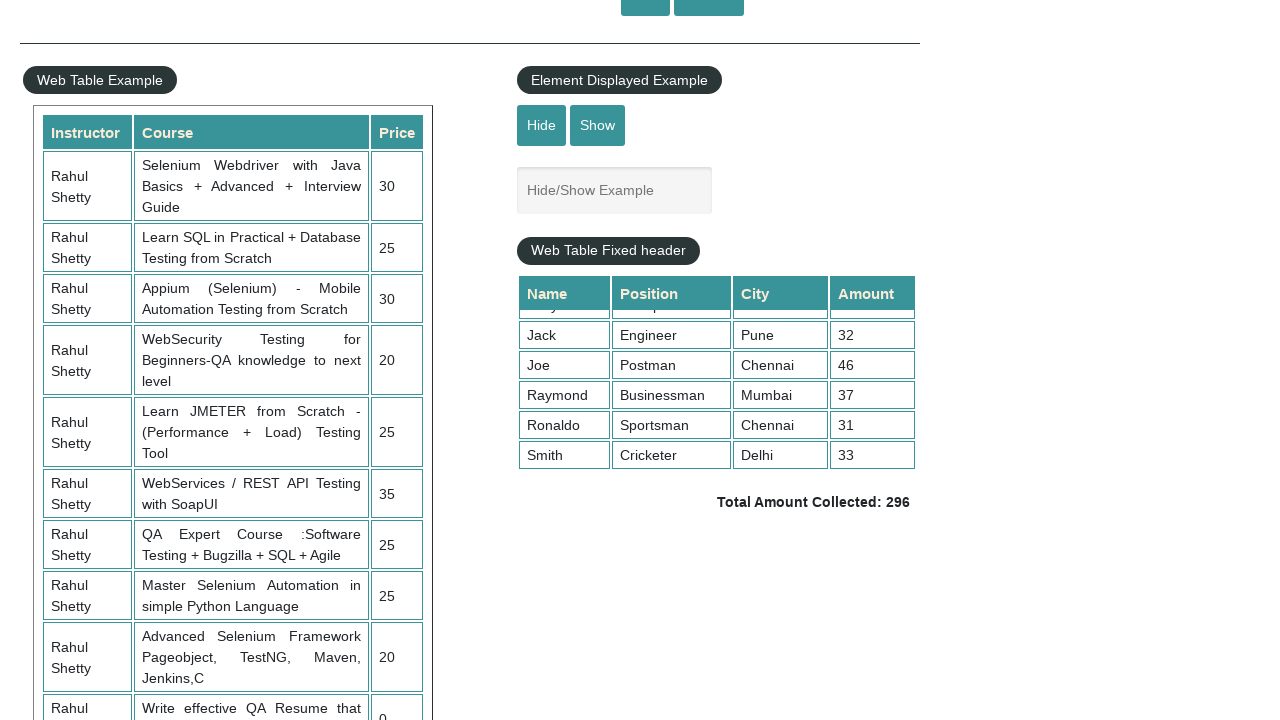

Located total amount display element
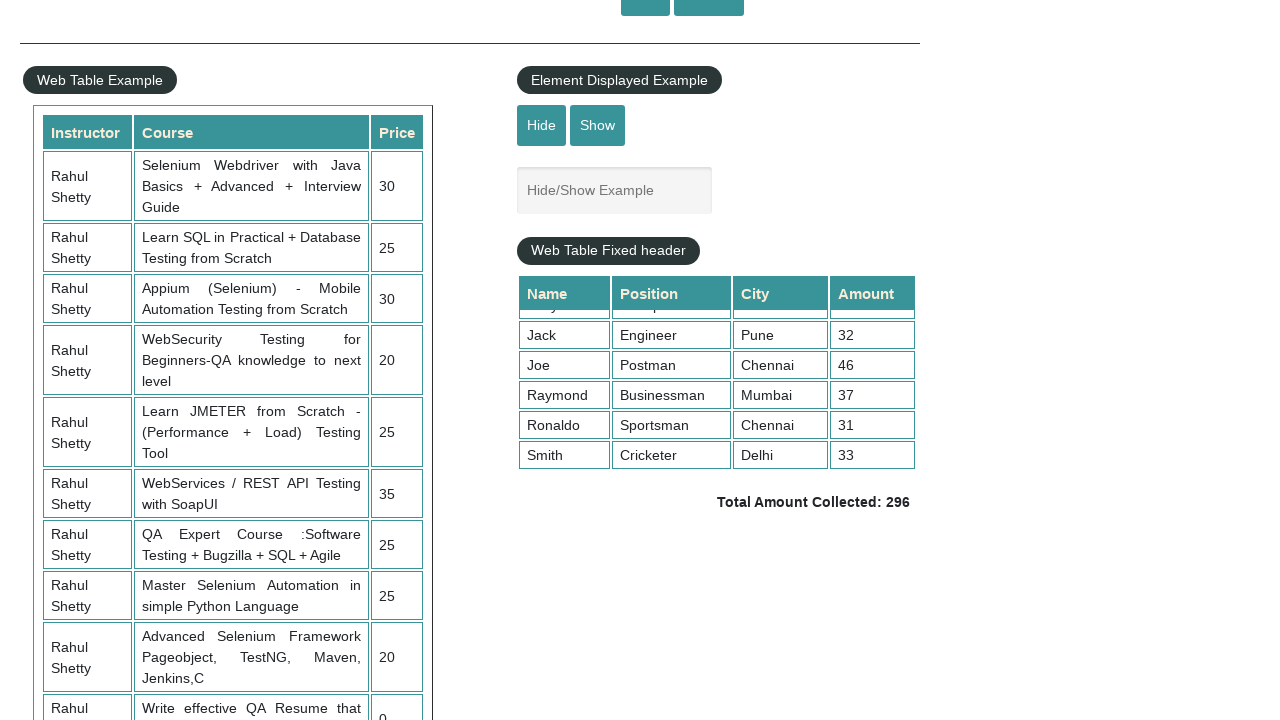

Extracted displayed total amount: 296
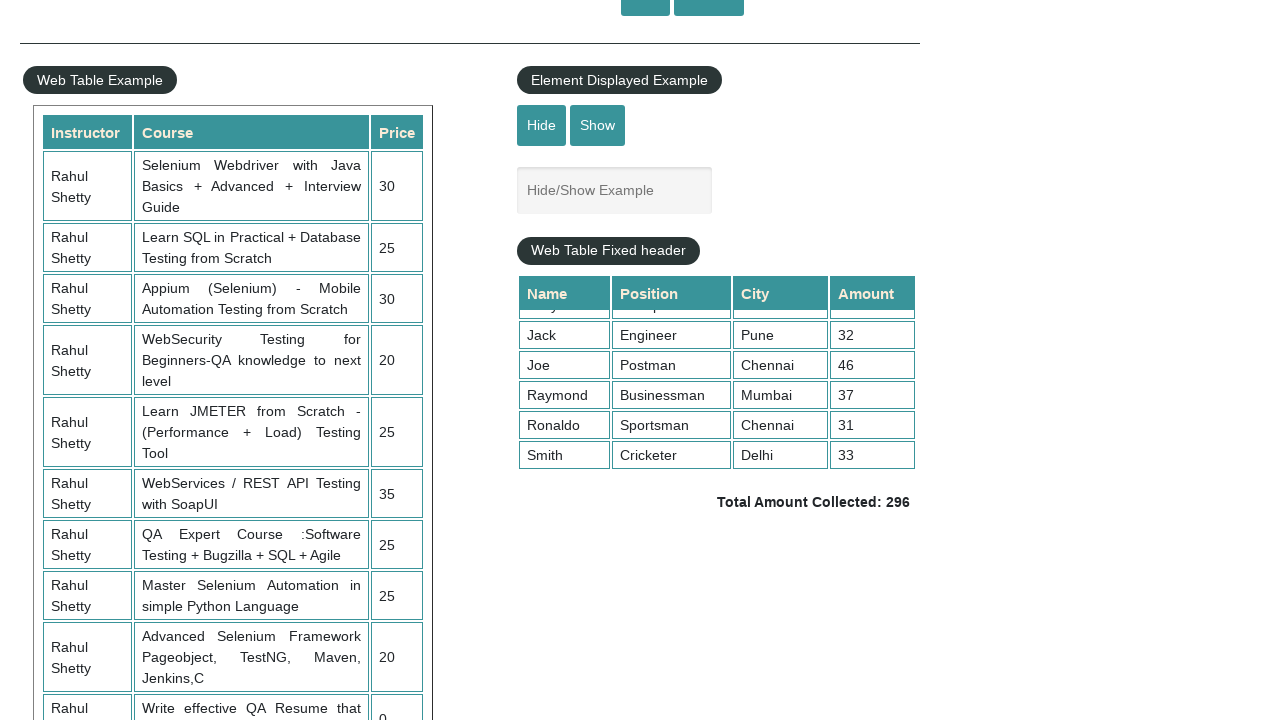

Verified calculated sum (296) matches displayed total (296)
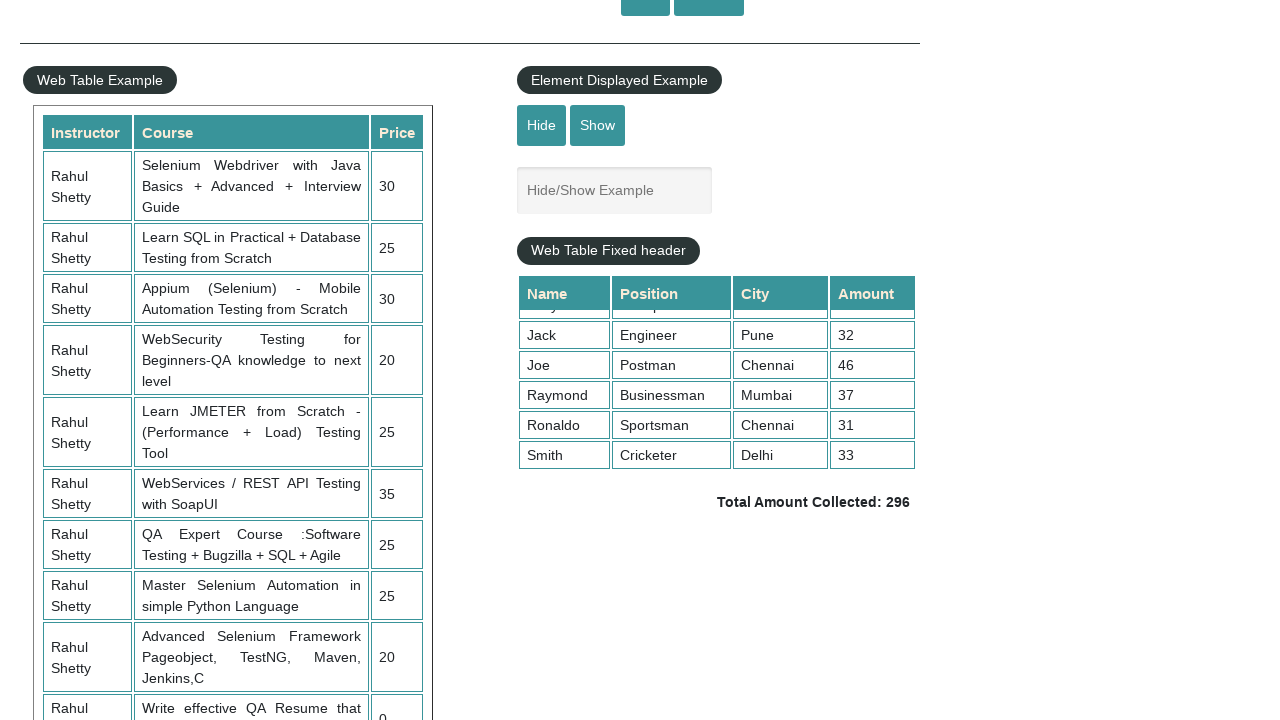

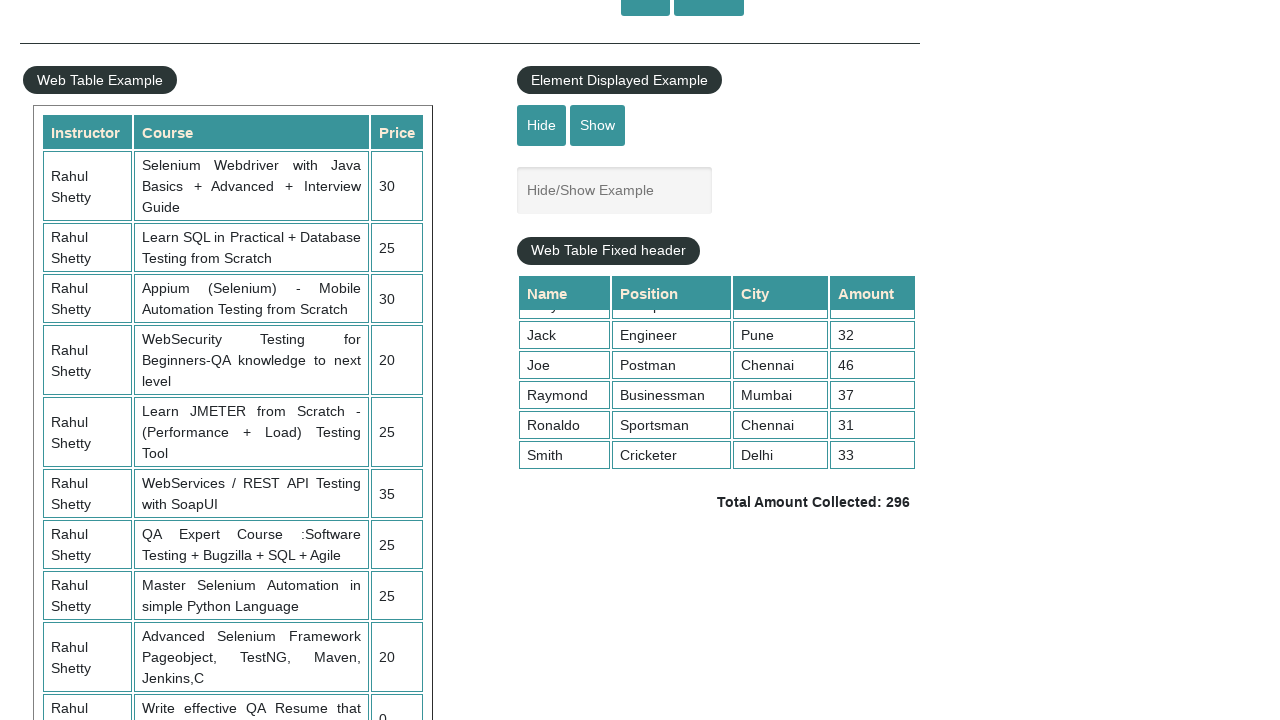